Tests entering a number over 100 in a number input field and verifies that an error message "Number is too big" is displayed

Starting URL: https://kristinek.github.io/site/tasks/enter_a_number

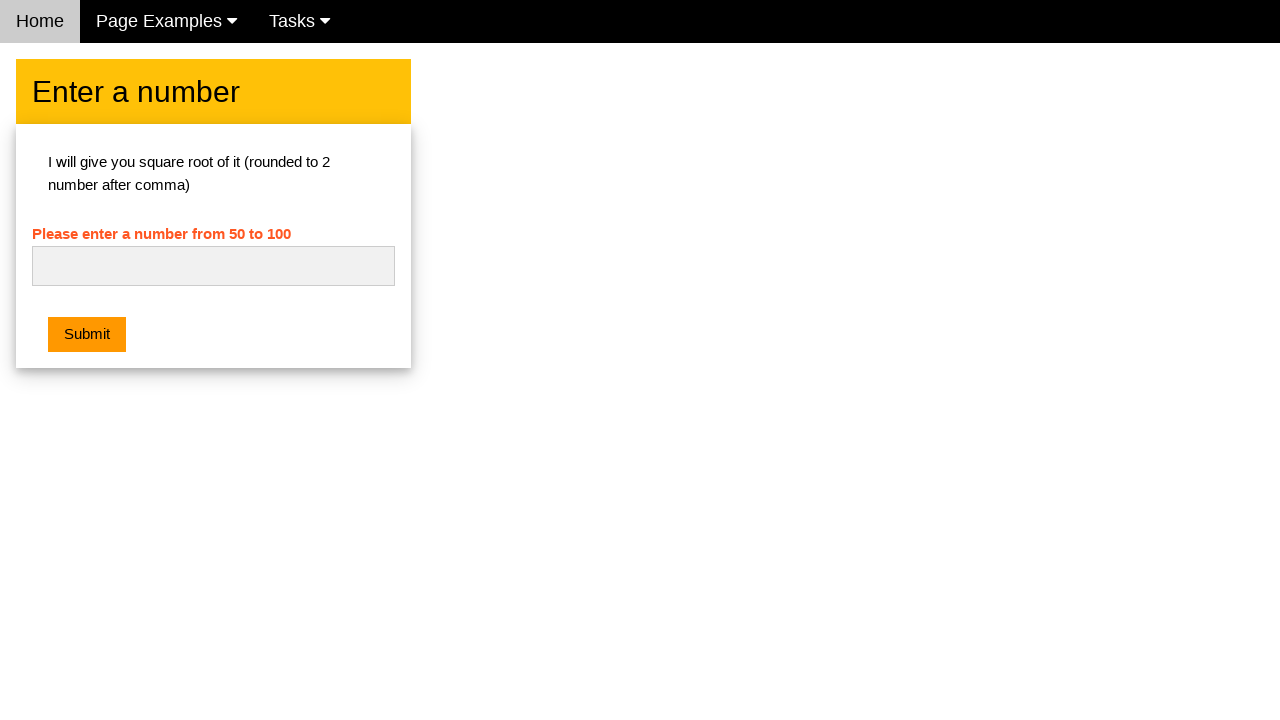

Filled number input field with '150' on #numb
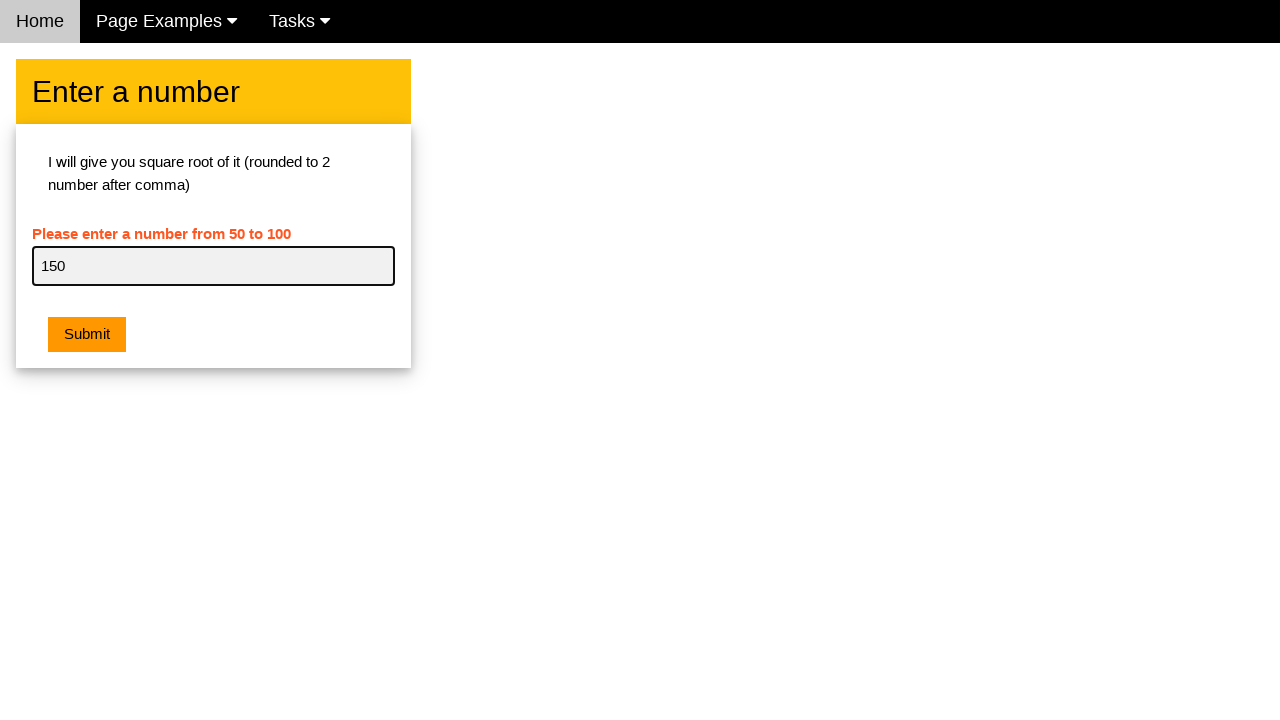

Clicked submit button at (87, 335) on .w3-orange
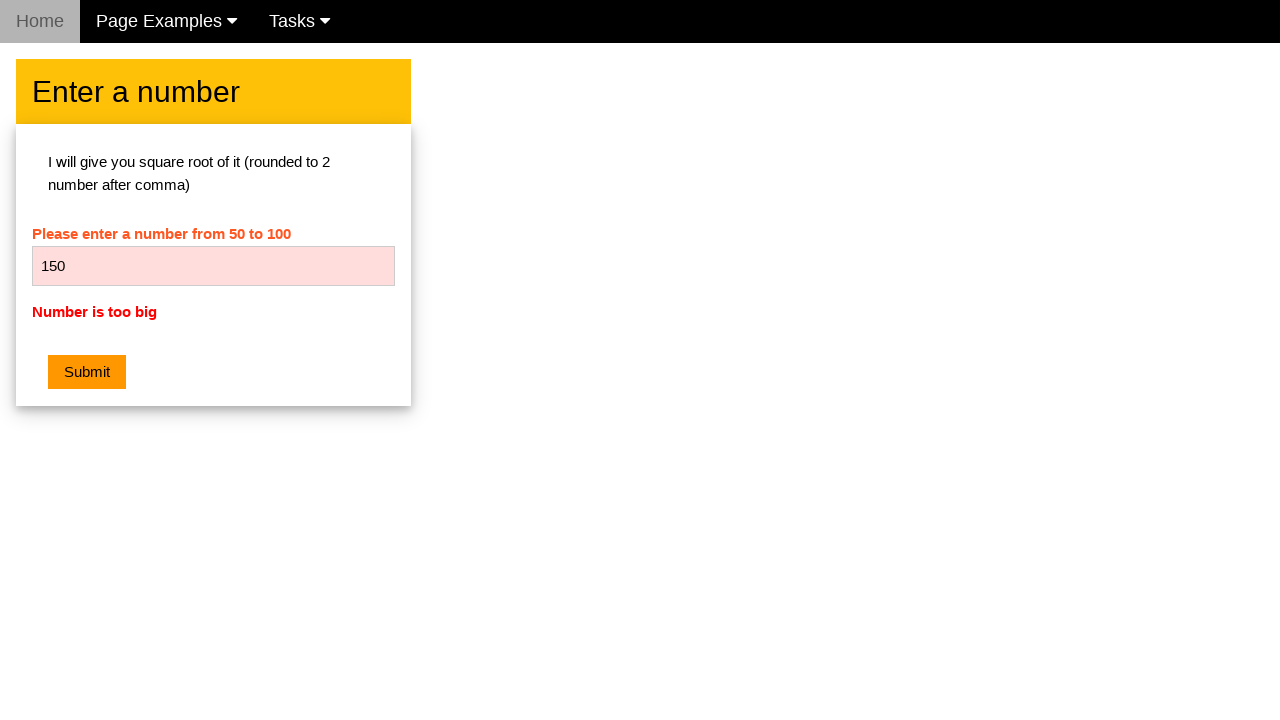

Error message 'Number is too big' appeared
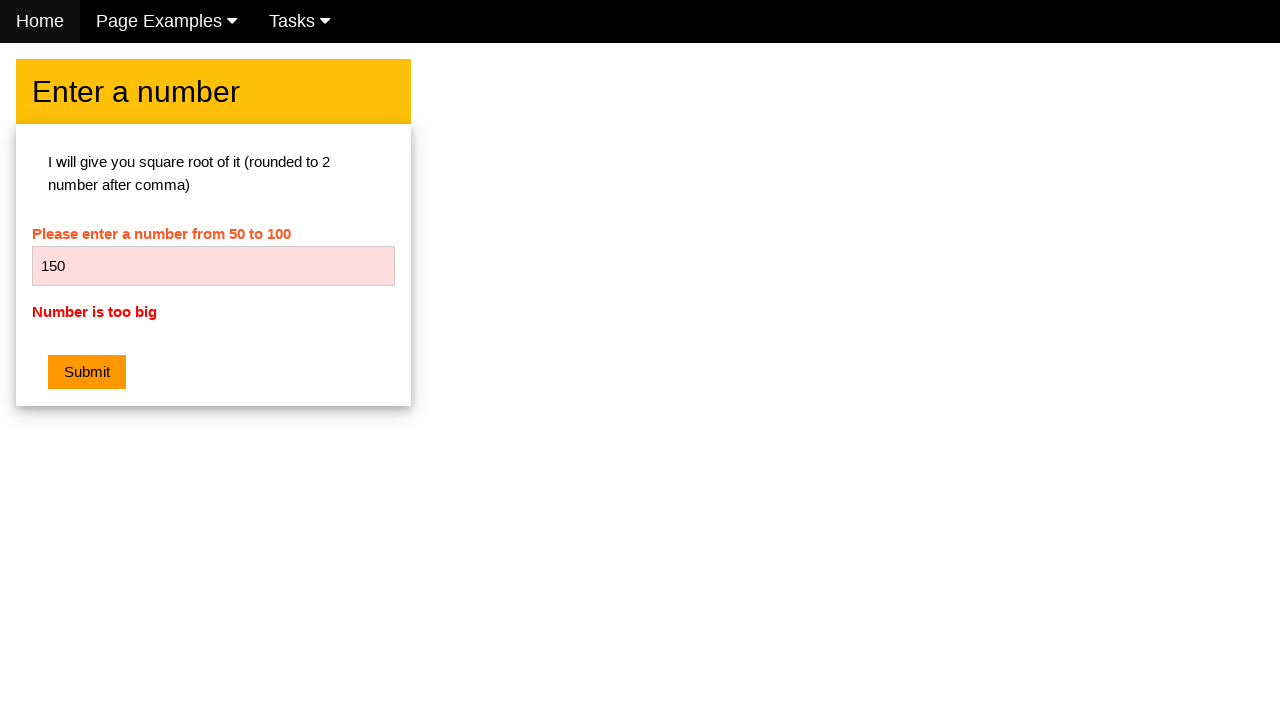

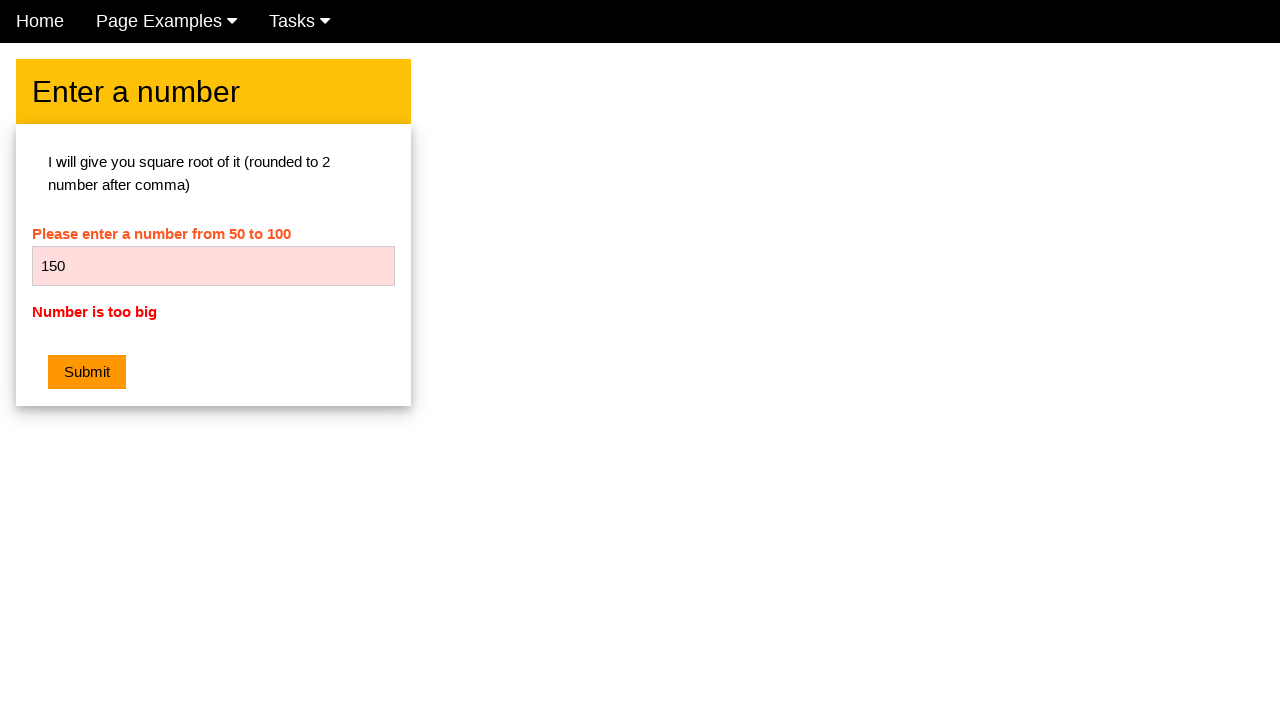